Tests a web form by filling a text box with input, submitting the form, and verifying the success message is displayed.

Starting URL: https://www.selenium.dev/selenium/web/web-form.html

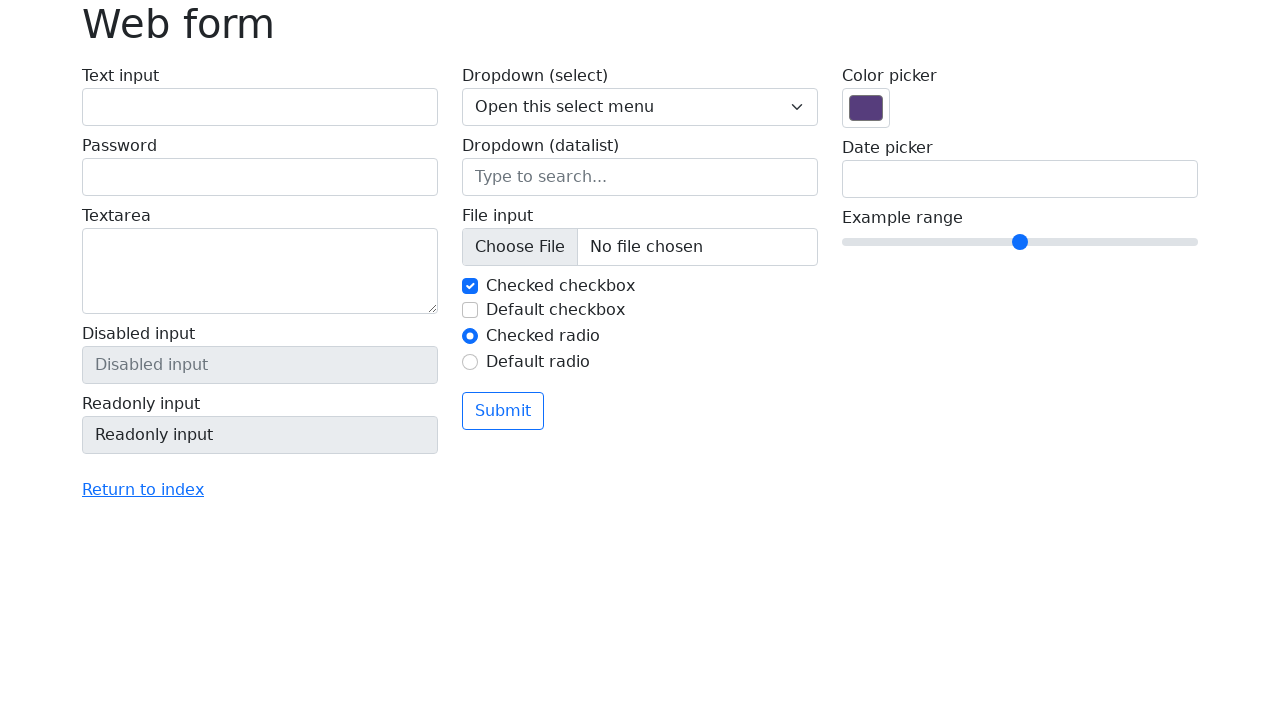

Verified page title is 'Web form'
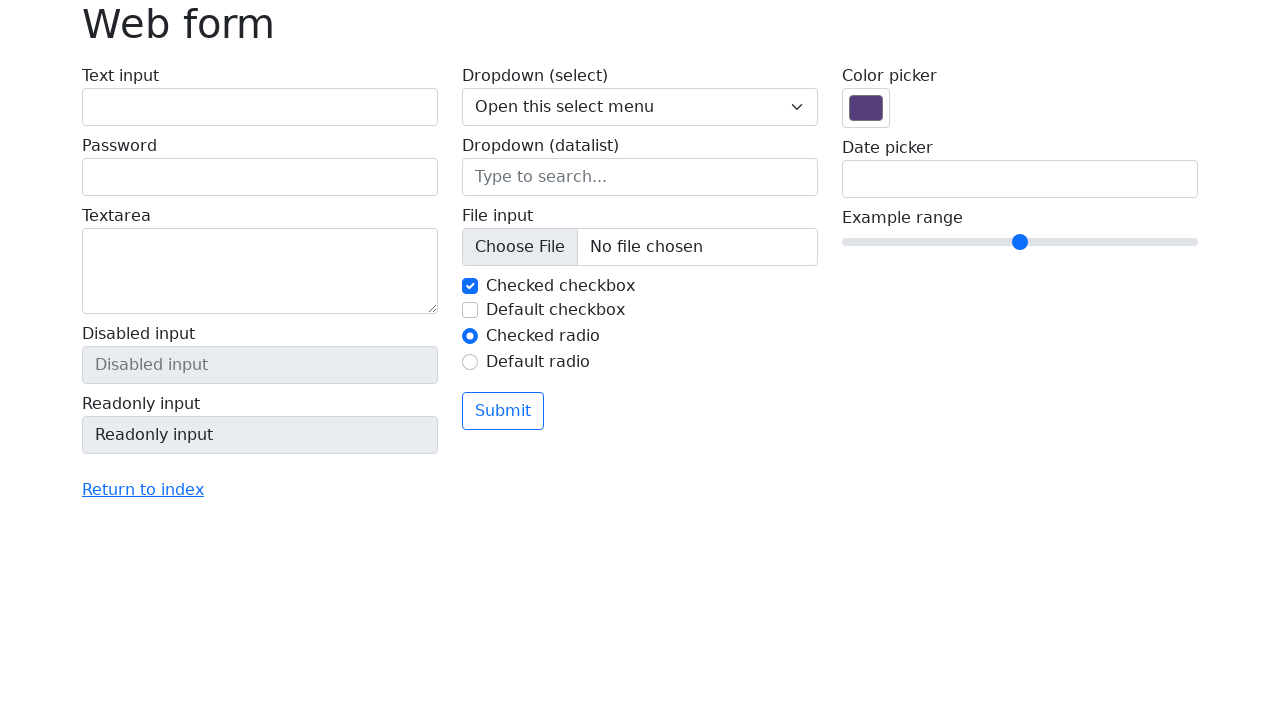

Filled text field with 'Selenium' on input[name='my-text']
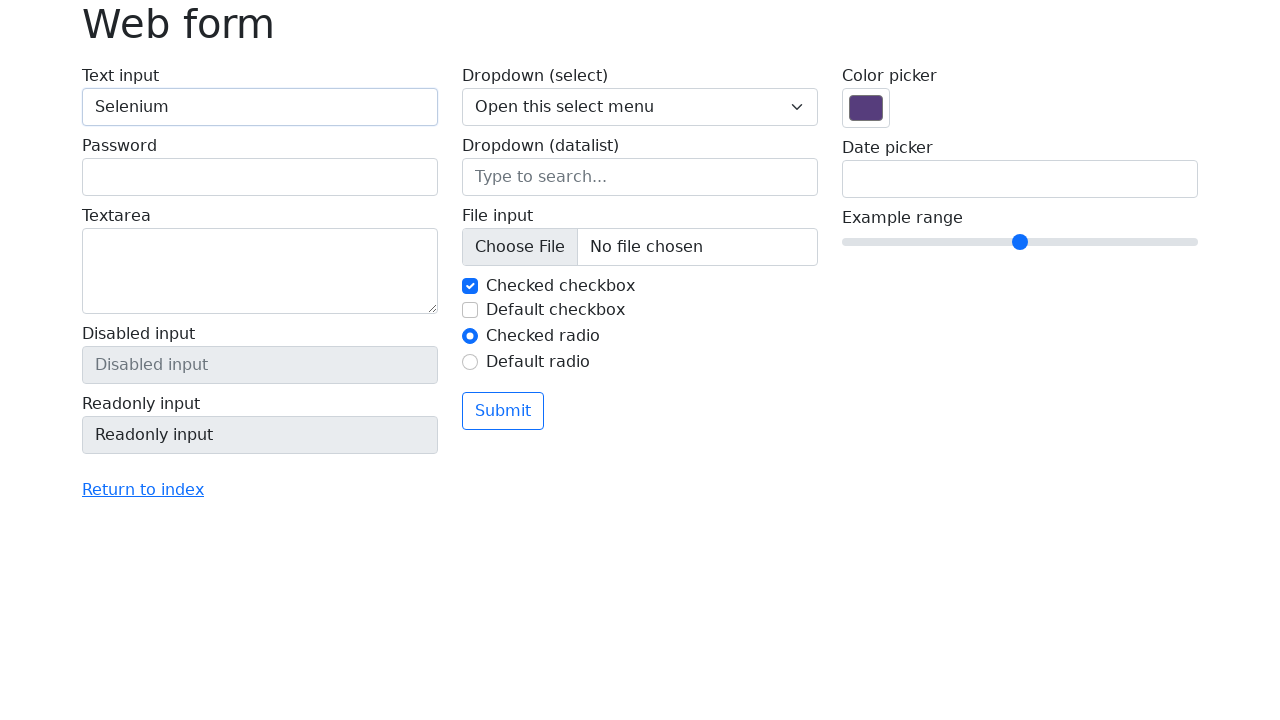

Clicked the submit button at (503, 411) on button
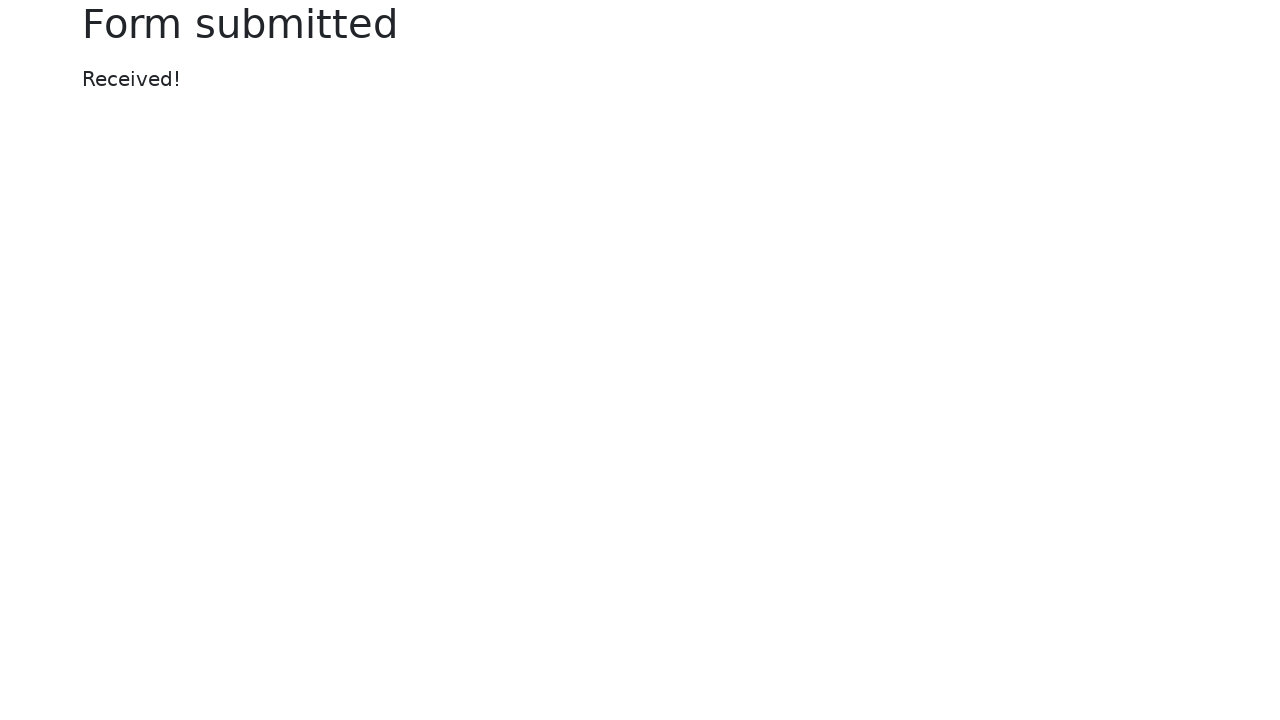

Success message element loaded
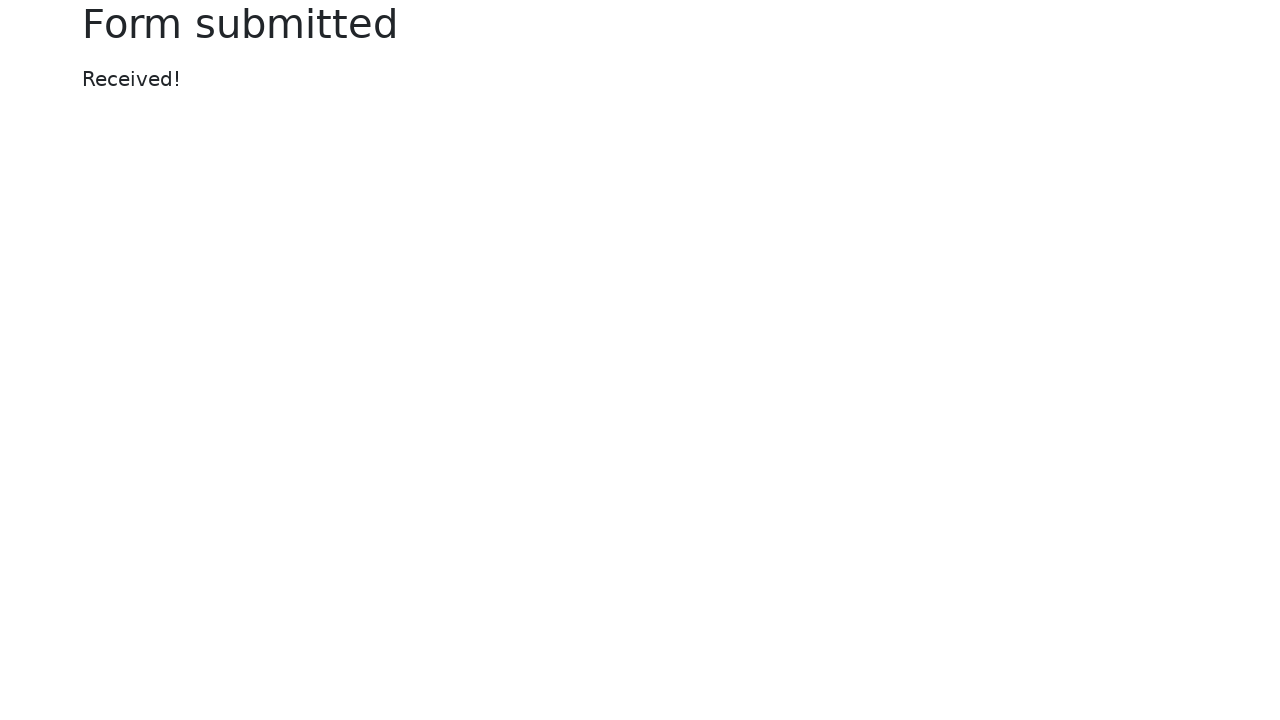

Verified success message displays 'Received!'
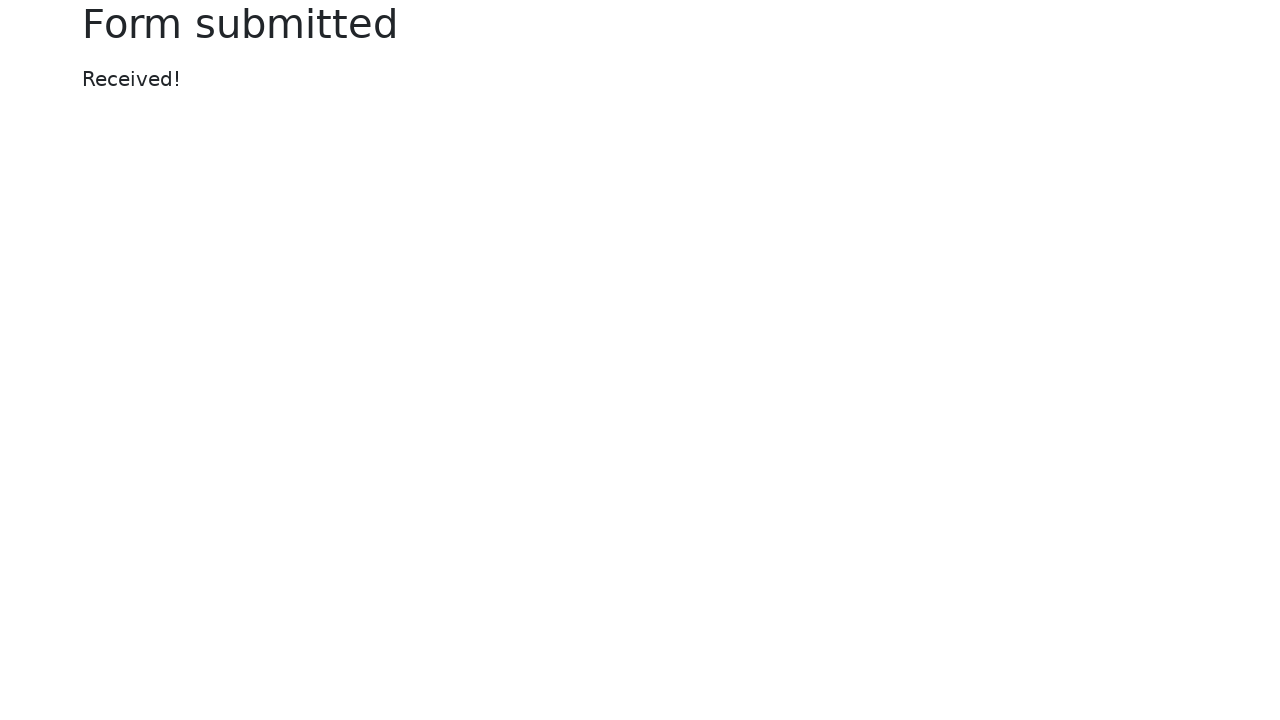

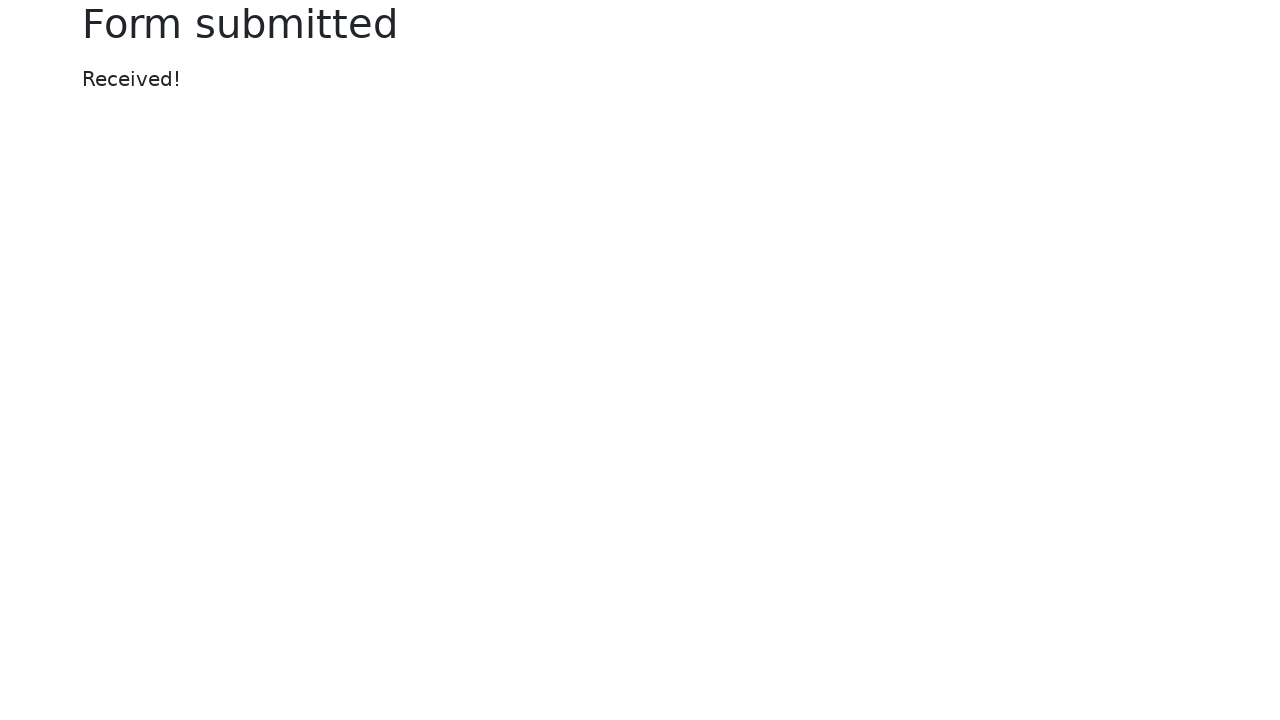